Tests that the counter displays the current number of todo items

Starting URL: https://demo.playwright.dev/todomvc

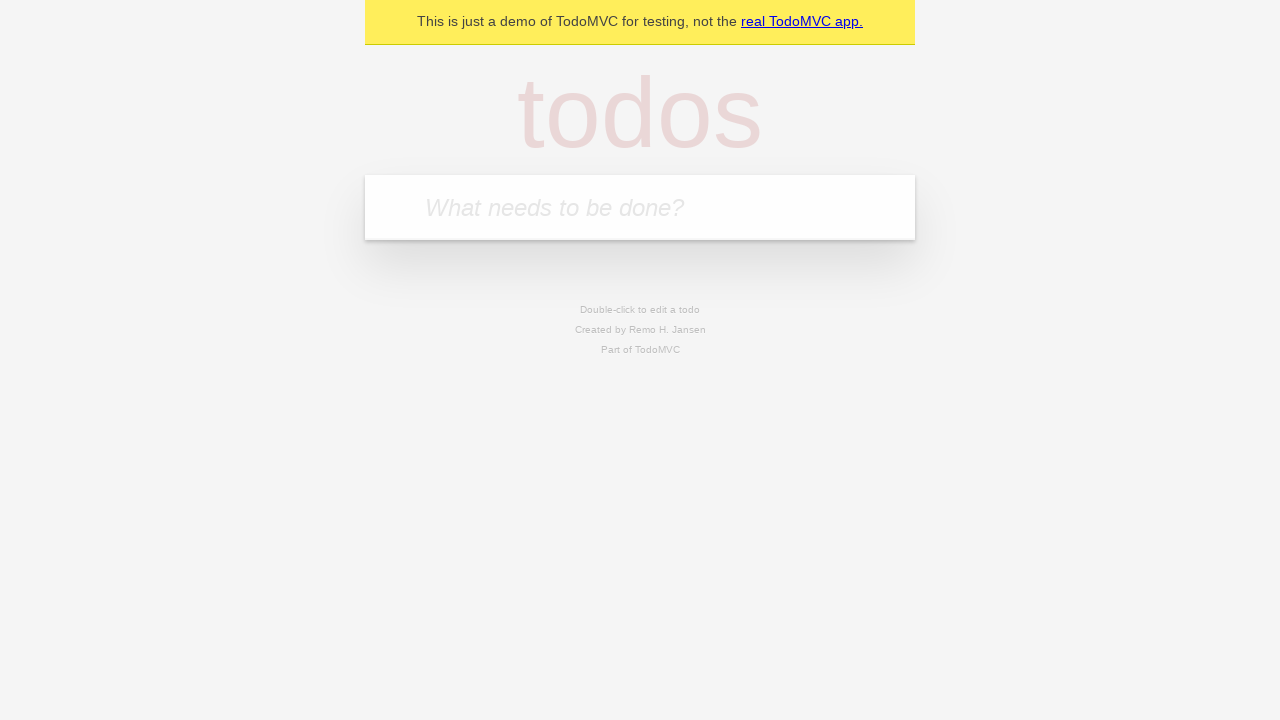

Filled todo input with 'buy some cheese' on internal:attr=[placeholder="What needs to be done?"i]
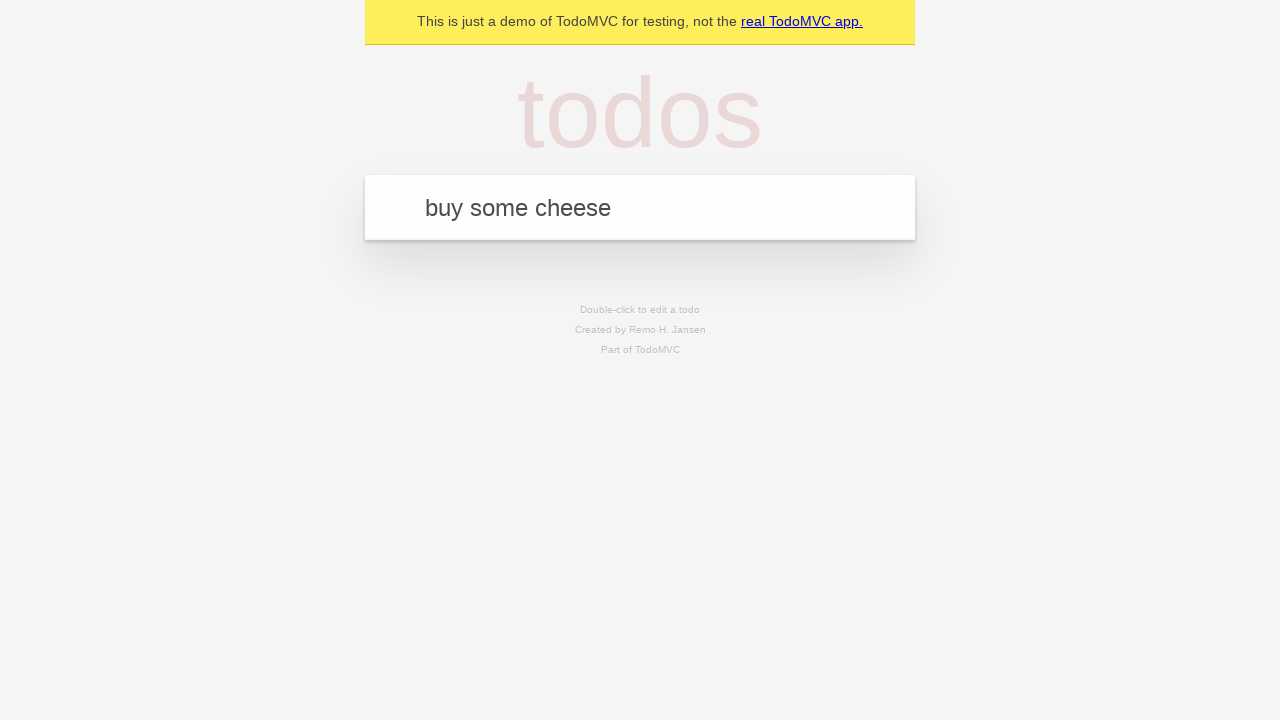

Pressed Enter to add first todo item on internal:attr=[placeholder="What needs to be done?"i]
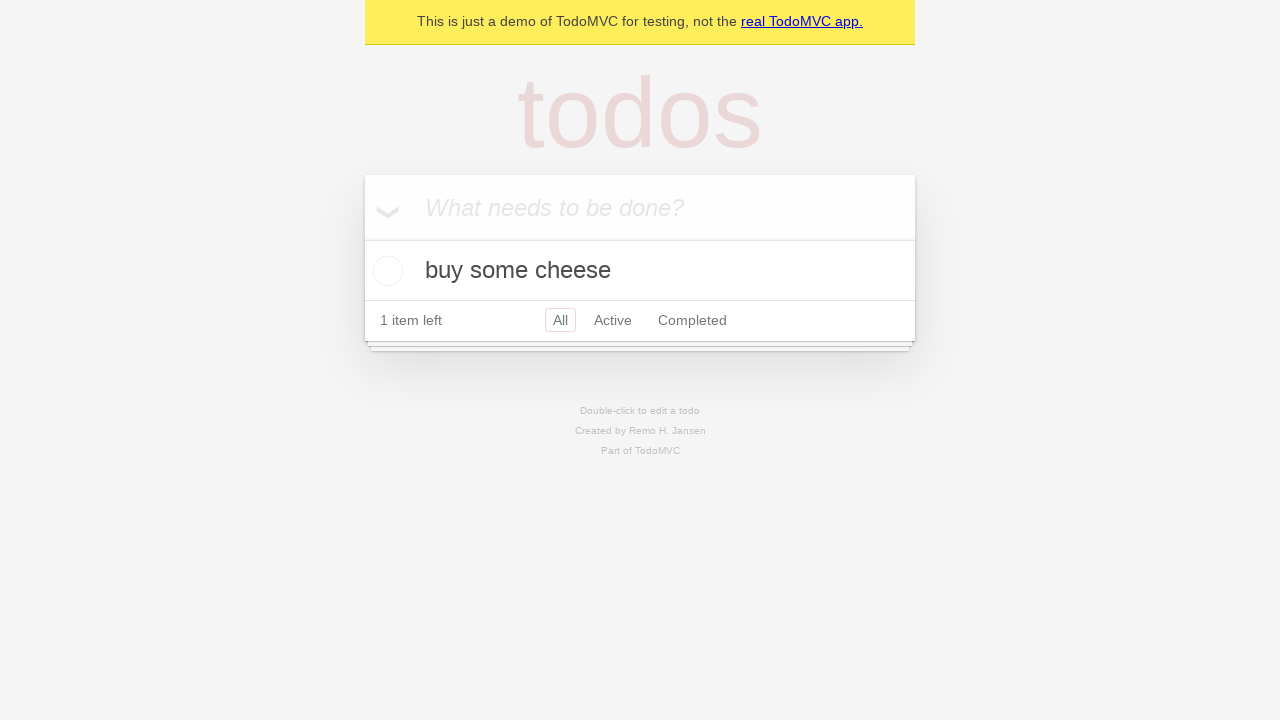

Todo counter element appeared
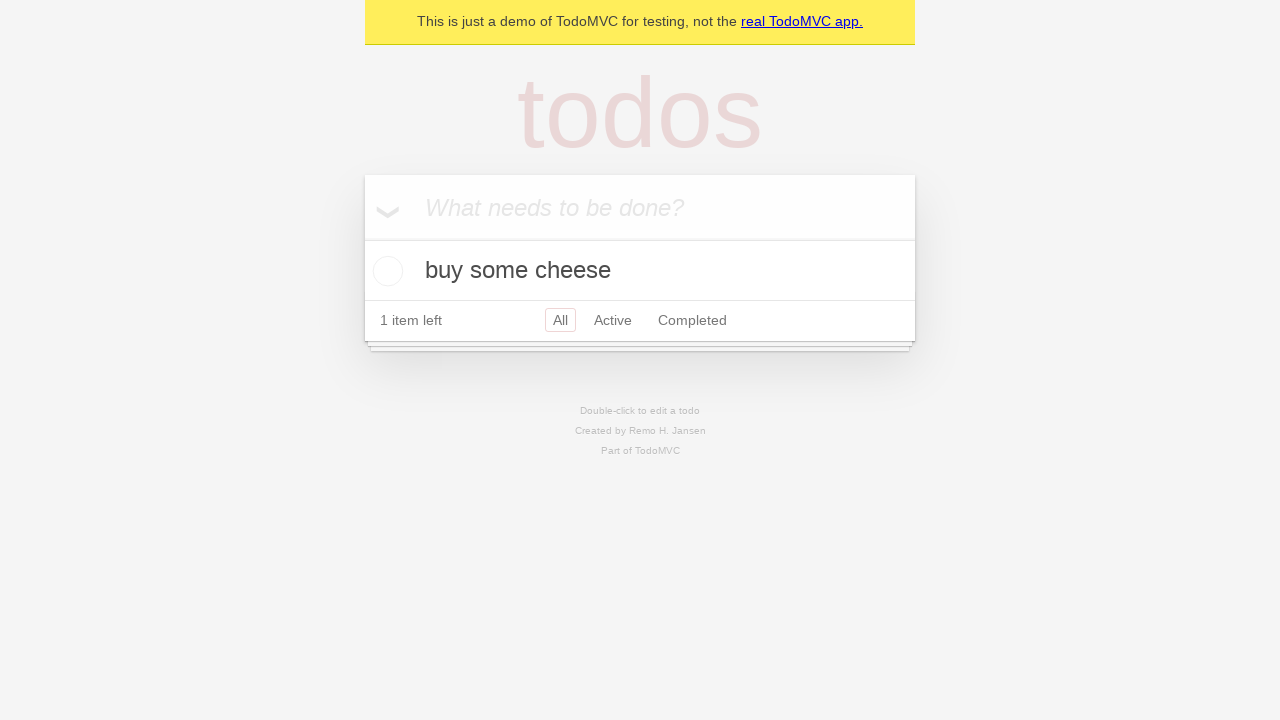

Filled todo input with 'feed the cat' on internal:attr=[placeholder="What needs to be done?"i]
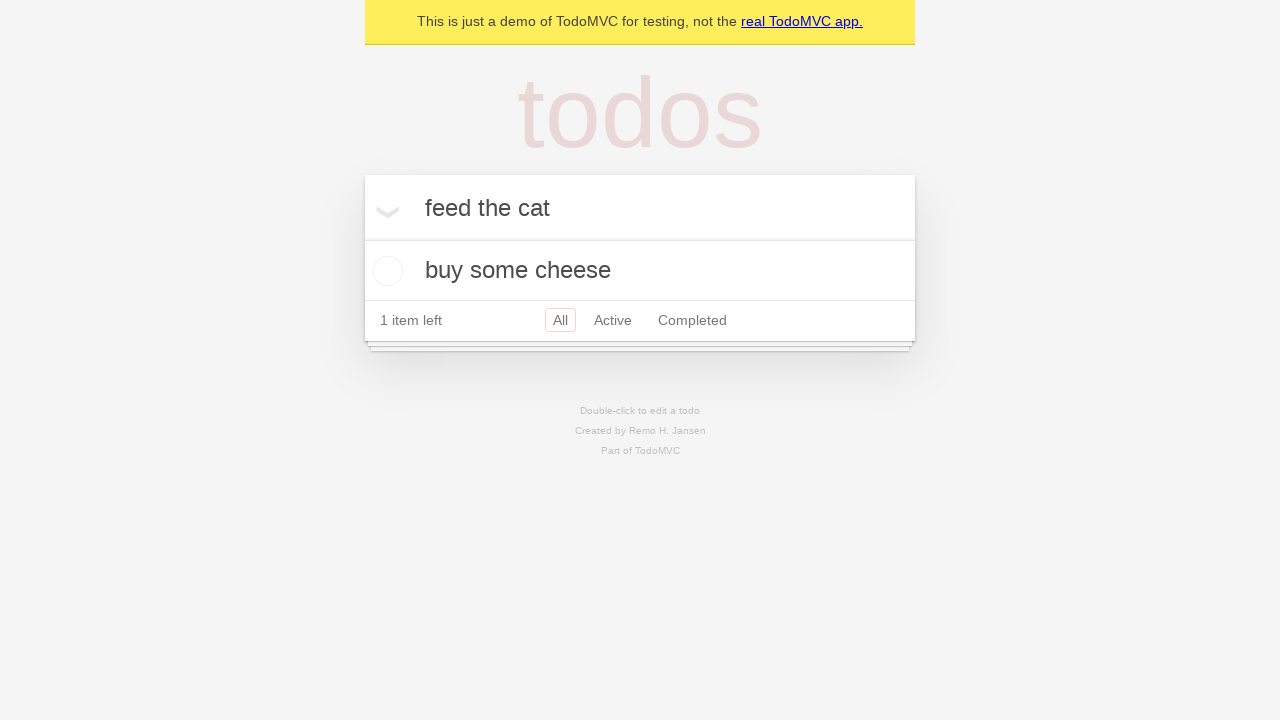

Pressed Enter to add second todo item on internal:attr=[placeholder="What needs to be done?"i]
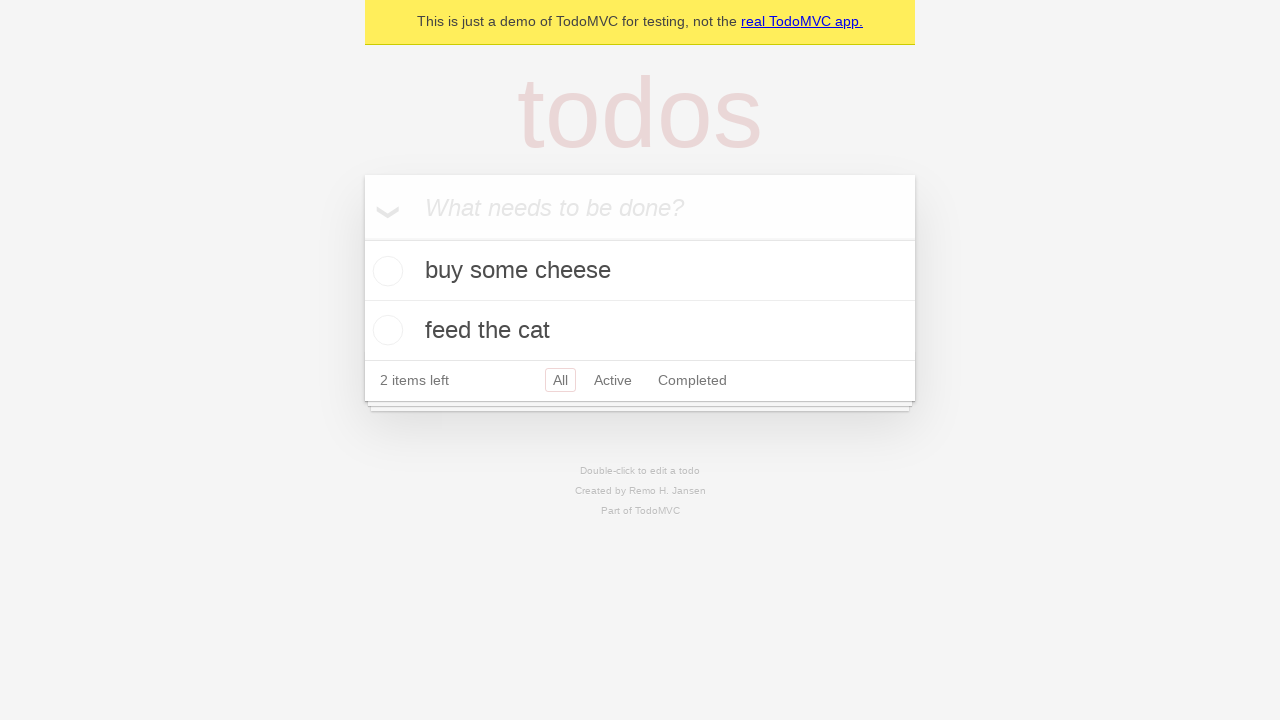

Todo counter updated to reflect 2 items
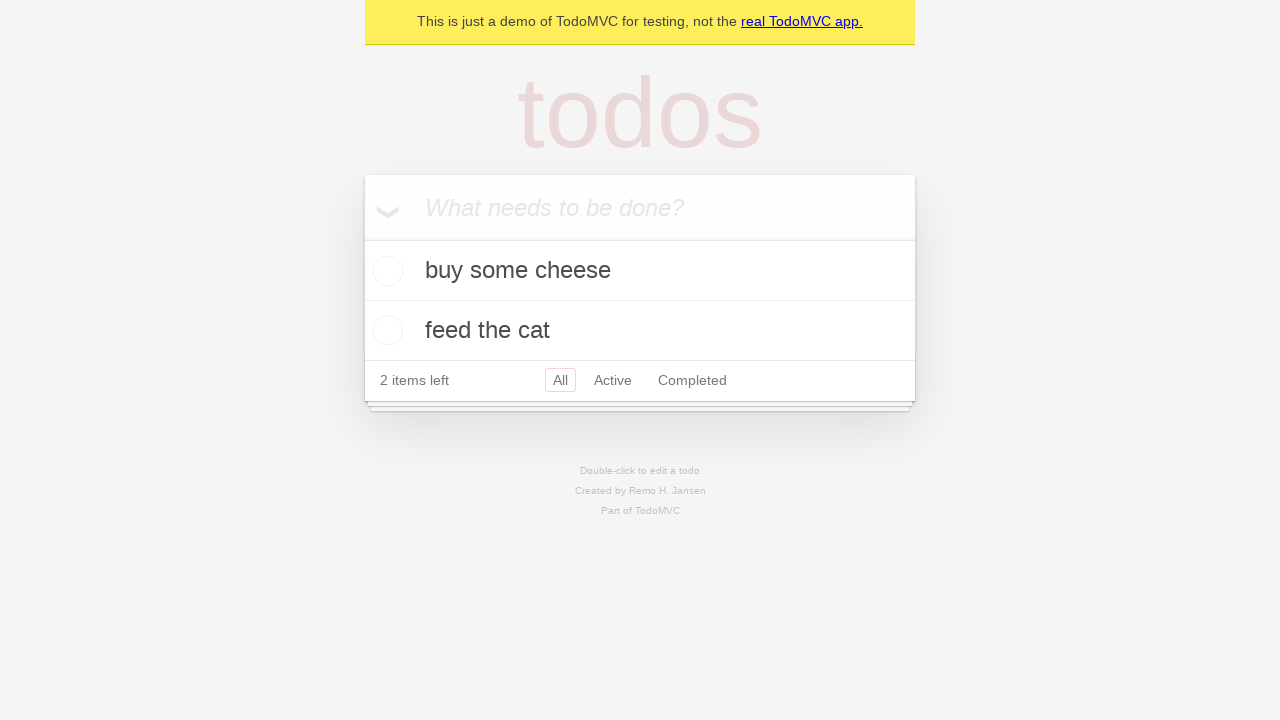

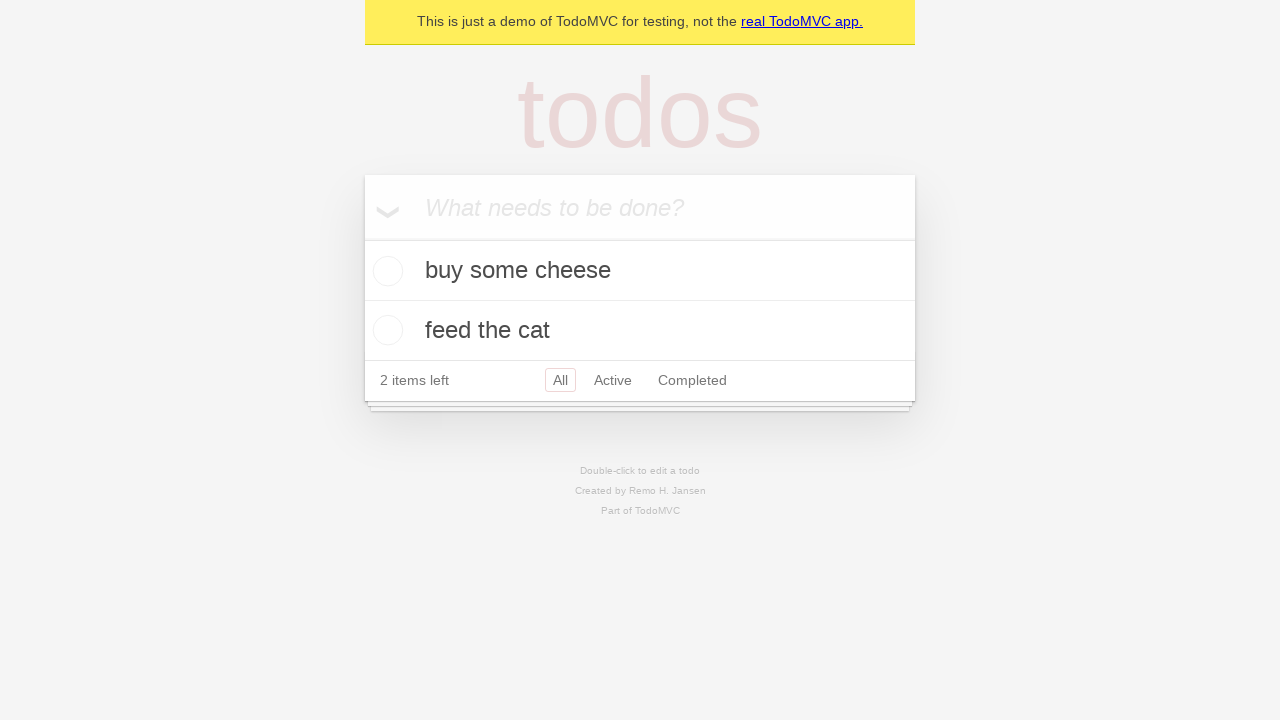